Tests JavaScript alert functionality by clicking a button to trigger an alert, verifying the alert message, and accepting it

Starting URL: https://www.w3schools.com/js/tryit.asp?filename=tryjs_alert

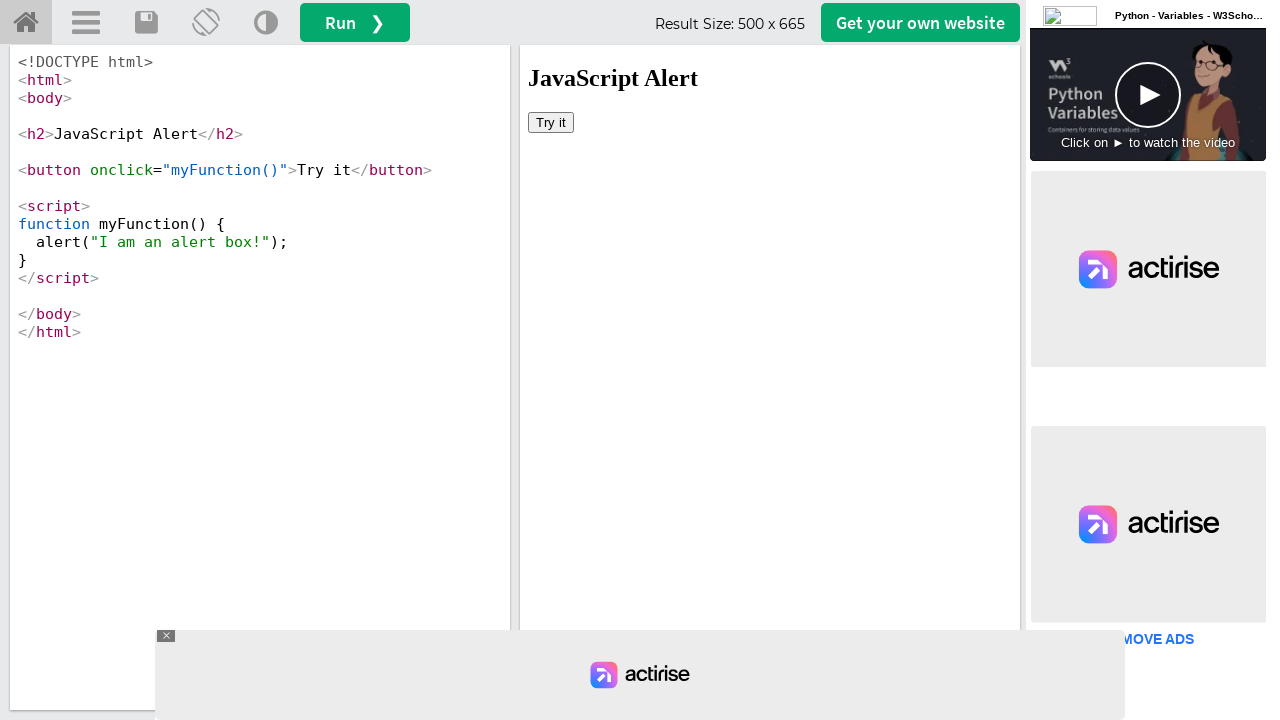

Located iframe with ID 'iframeResult' containing the demo
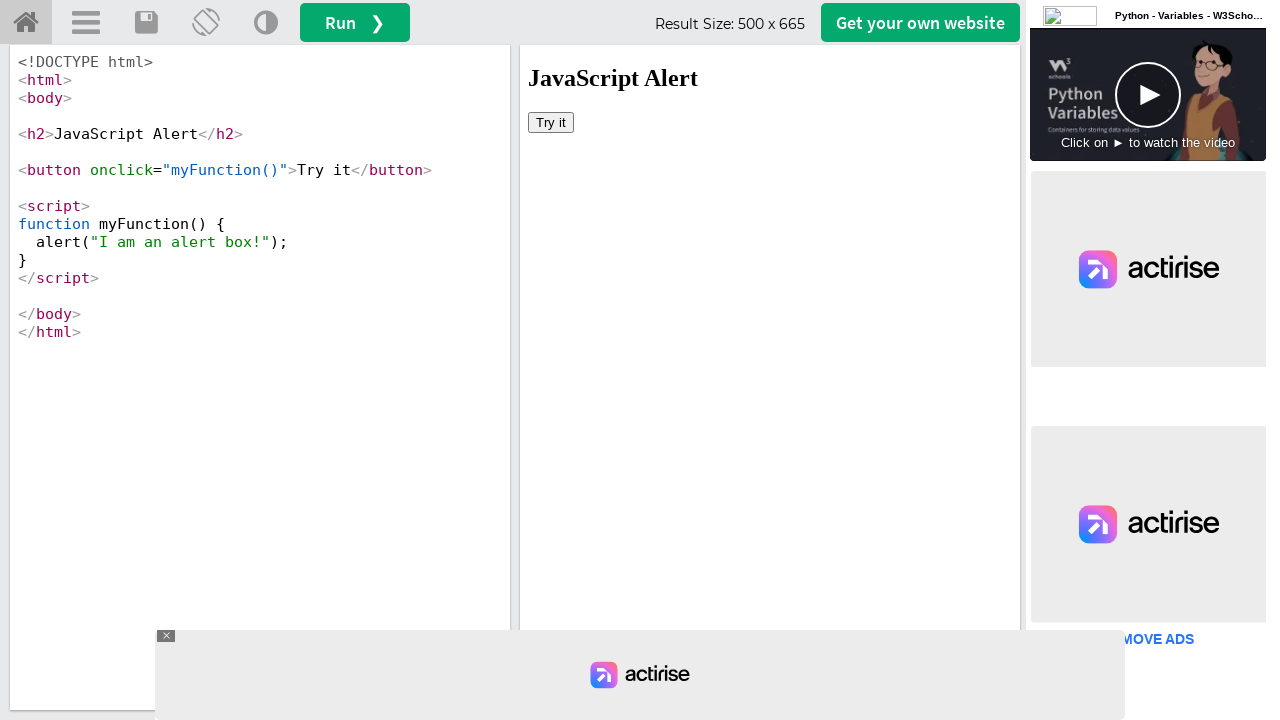

Clicked button to trigger JavaScript alert at (551, 122) on iframe#iframeResult >> internal:control=enter-frame >> html>body>button
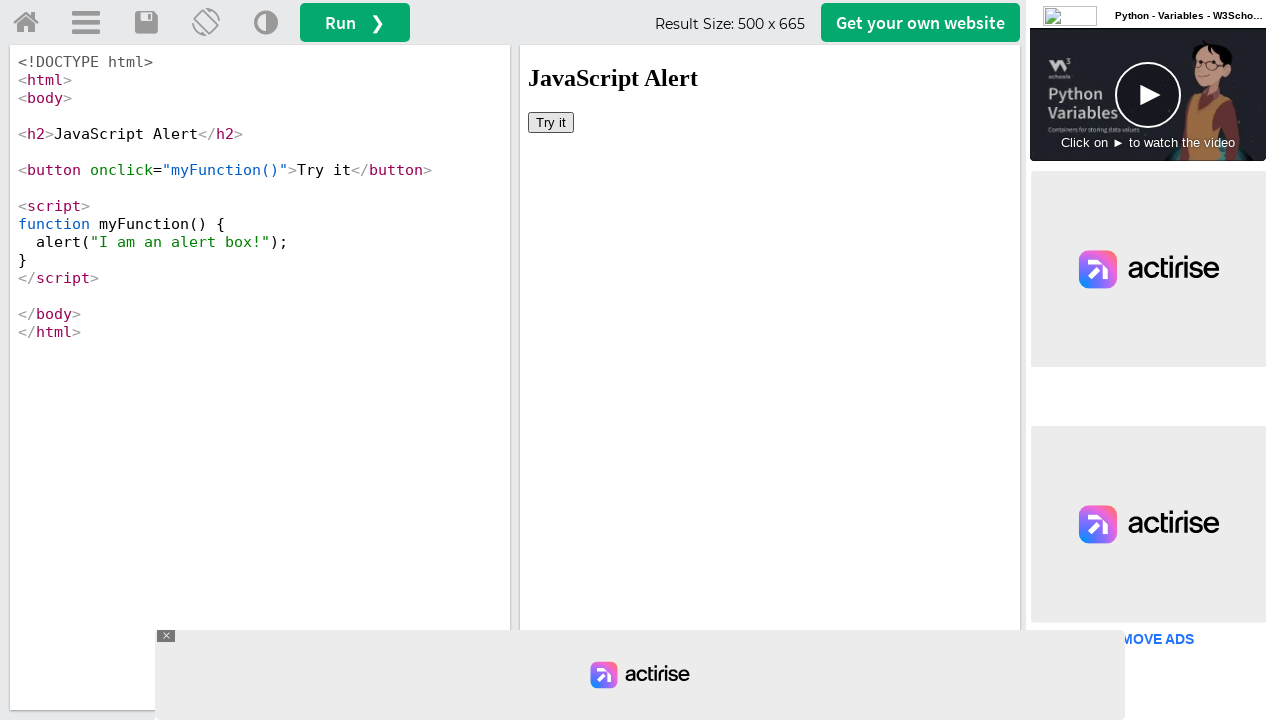

Set up dialog handler to accept alert when it appears
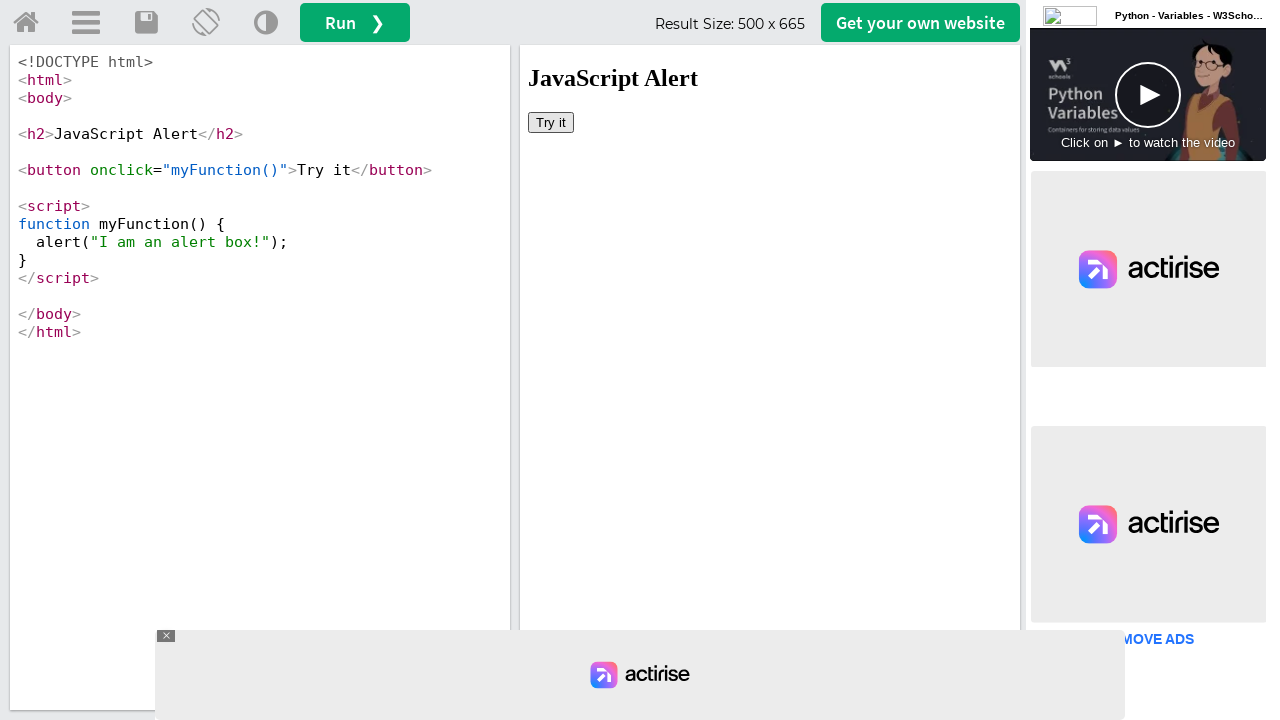

Alert dialog accepted and dismissed
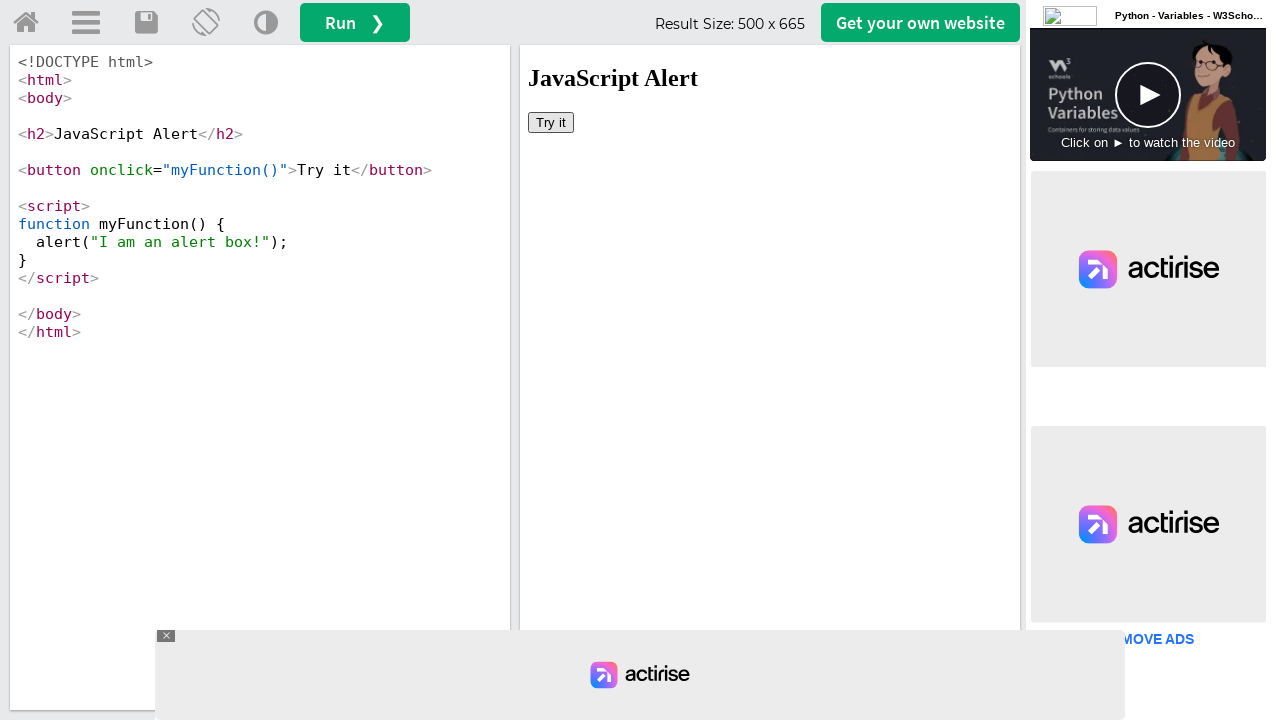

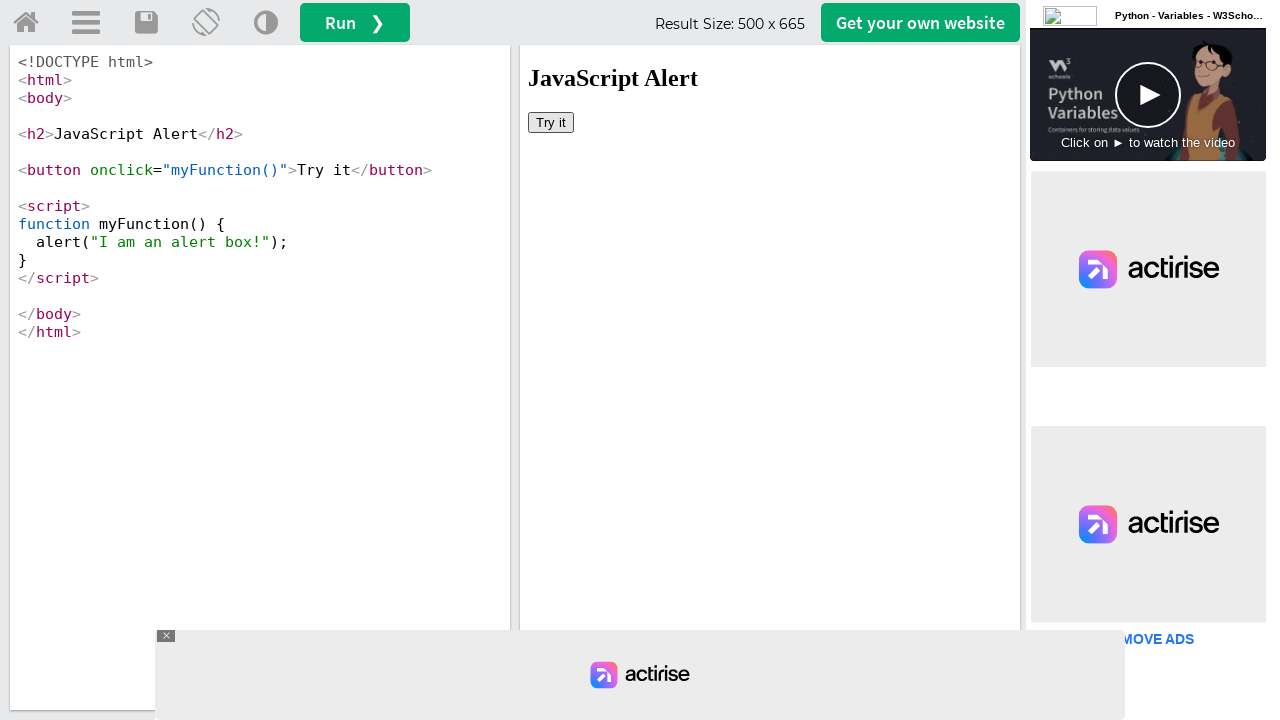